Tests page scrolling functionality by navigating to jQuery UI website and scrolling down 700 pixels using JavaScript execution

Starting URL: https://jqueryui.com

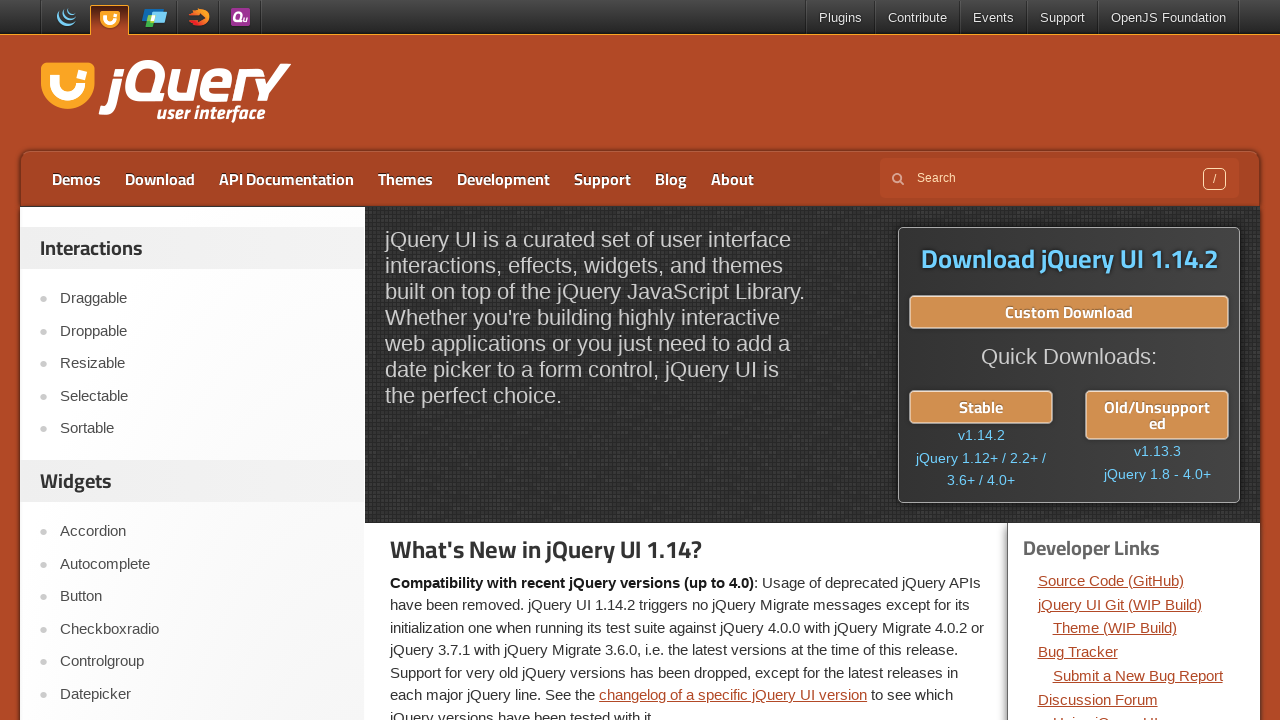

Navigated to jQuery UI website
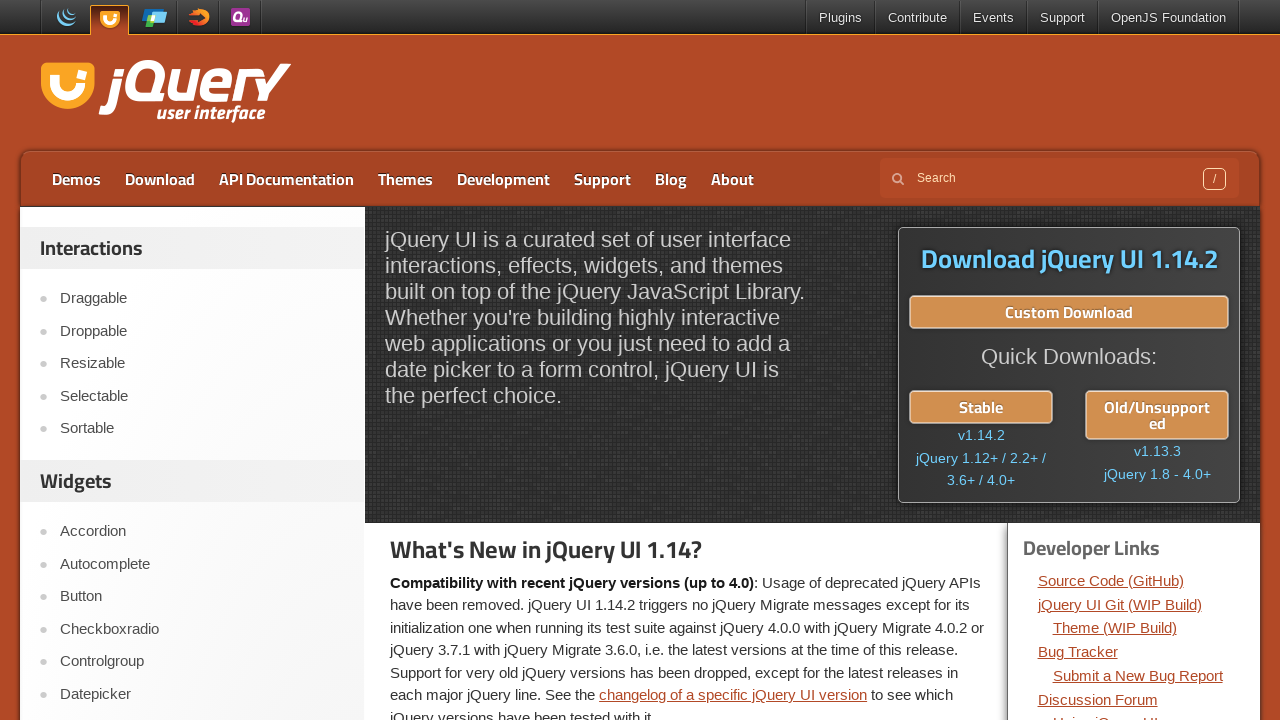

Scrolled down 700 pixels using JavaScript execution
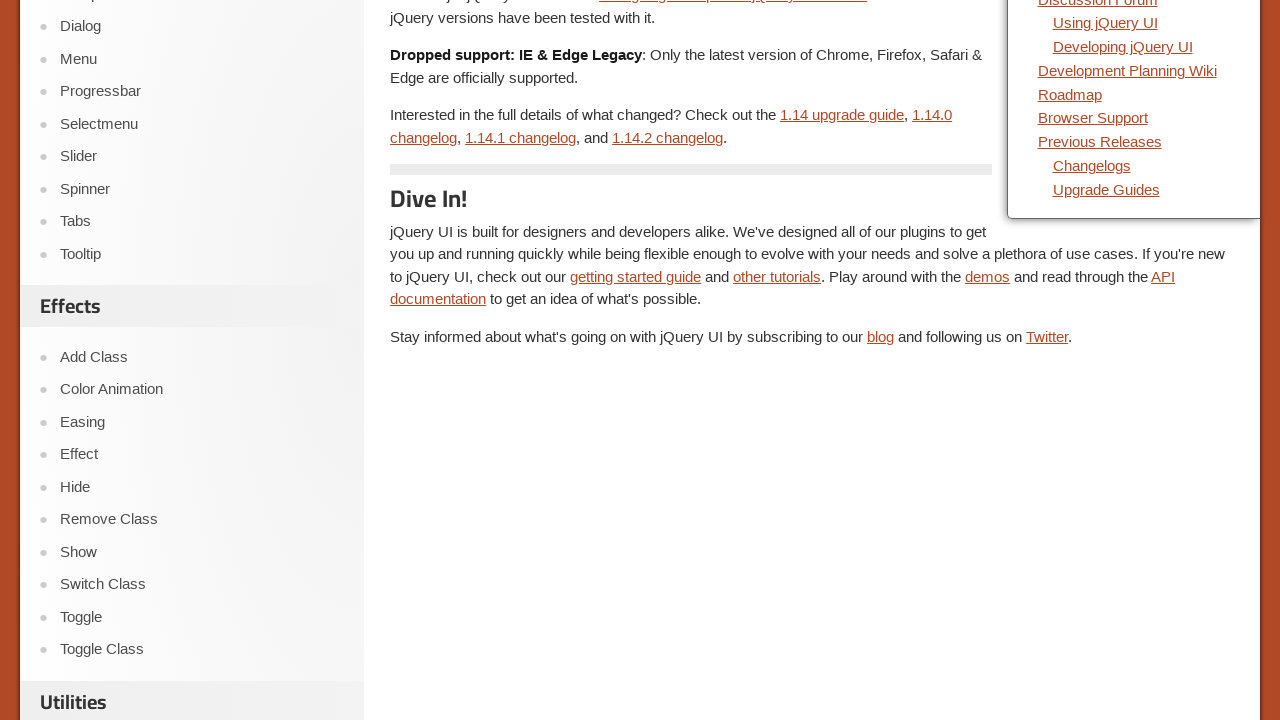

Waited 500ms to observe scroll effect
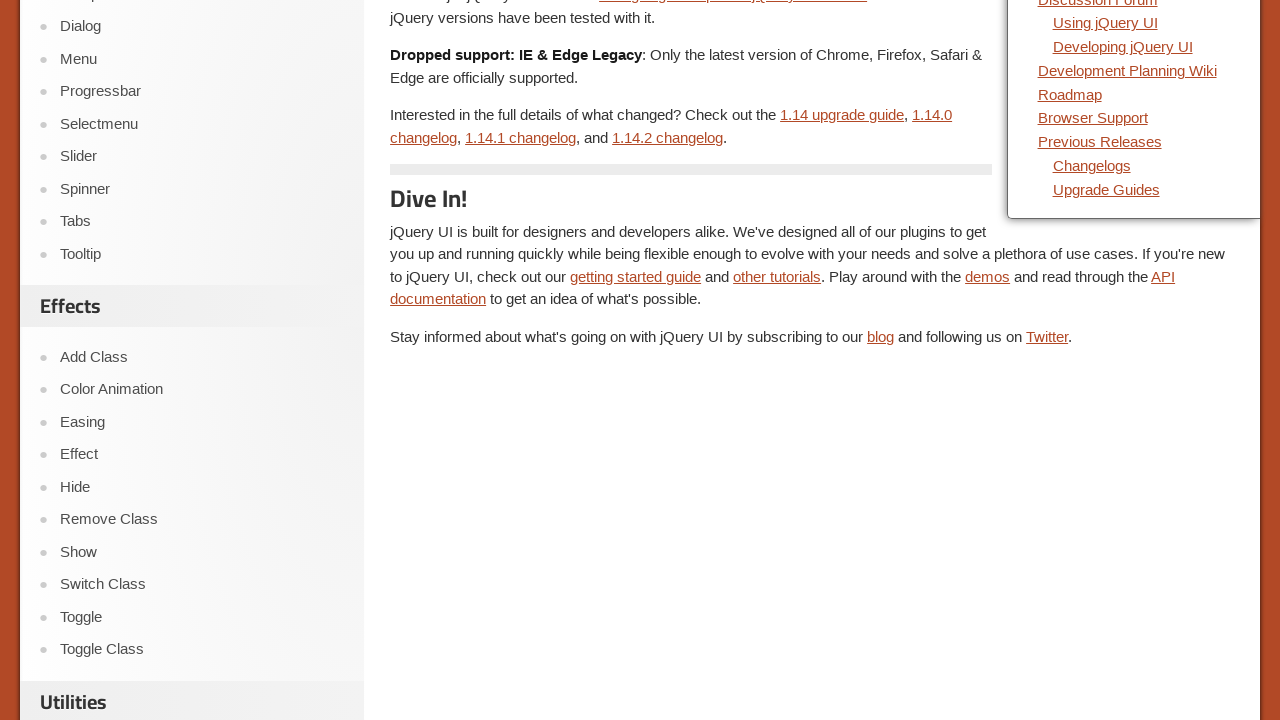

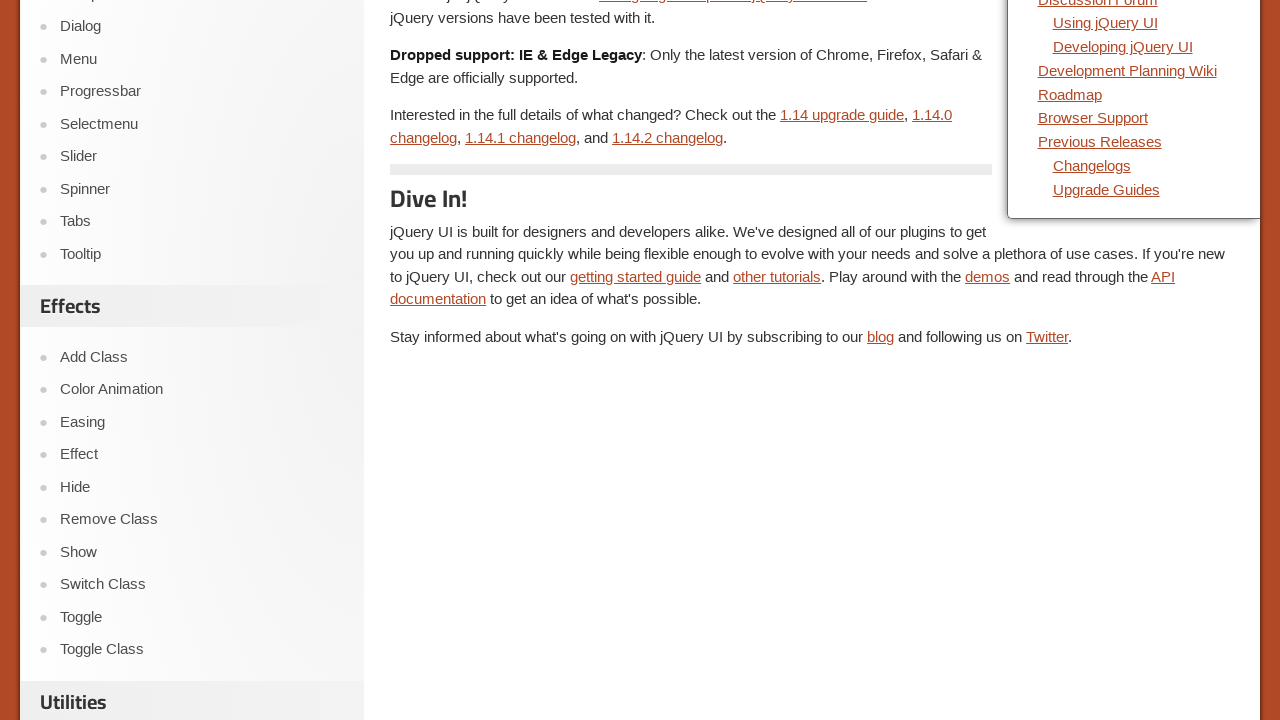